Waits for a price of 100 to appear, clicks book button, solves a mathematical problem, and submits the answer

Starting URL: http://suninjuly.github.io/explicit_wait2.html

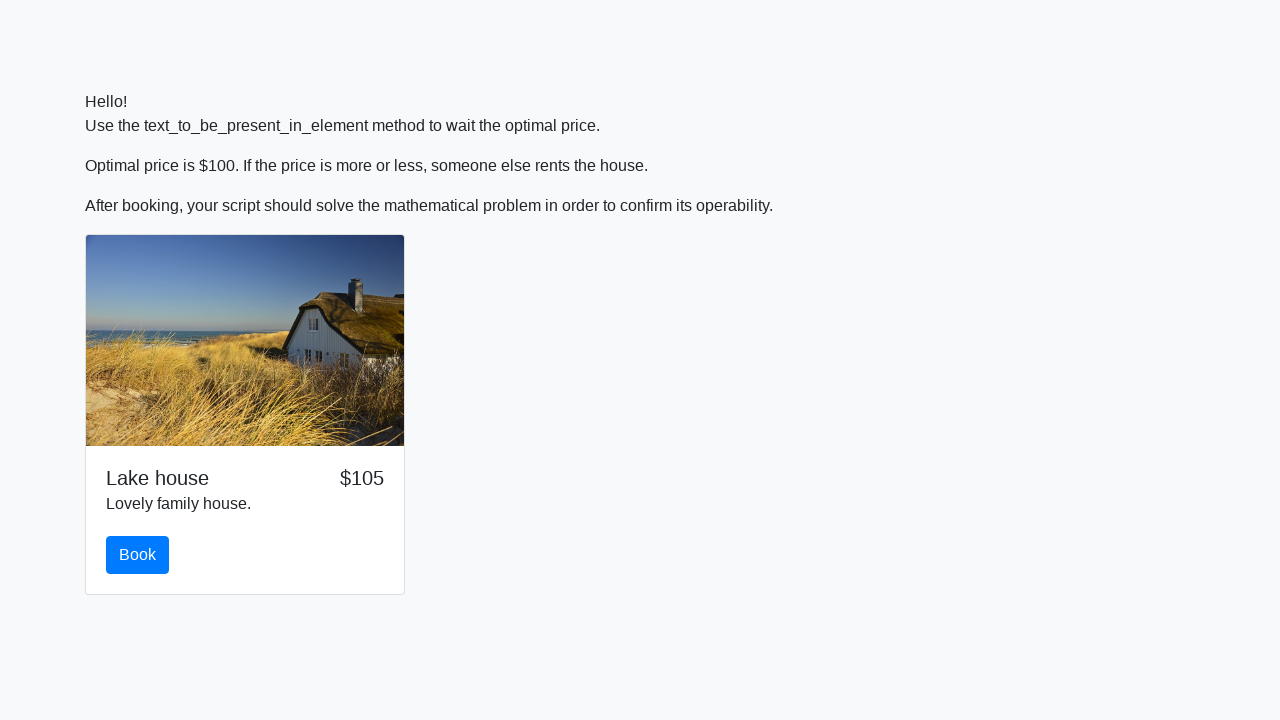

Waited for price to display $100
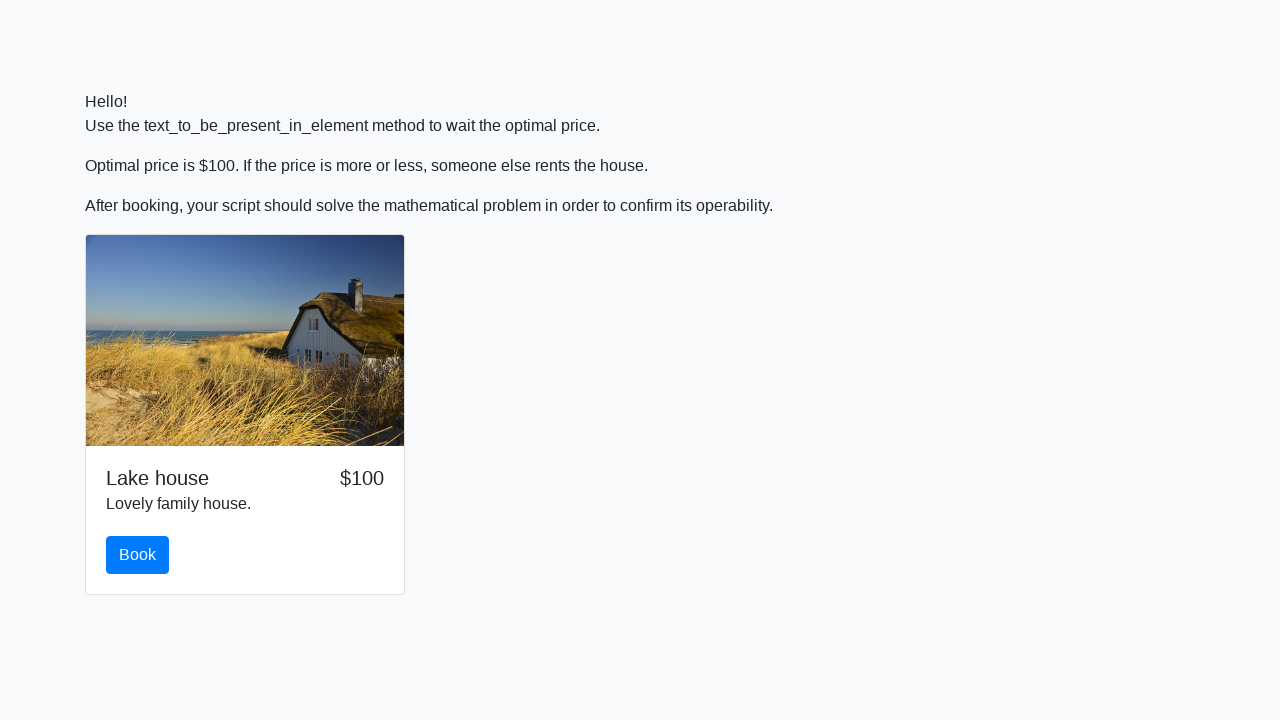

Clicked book button at (138, 555) on #book
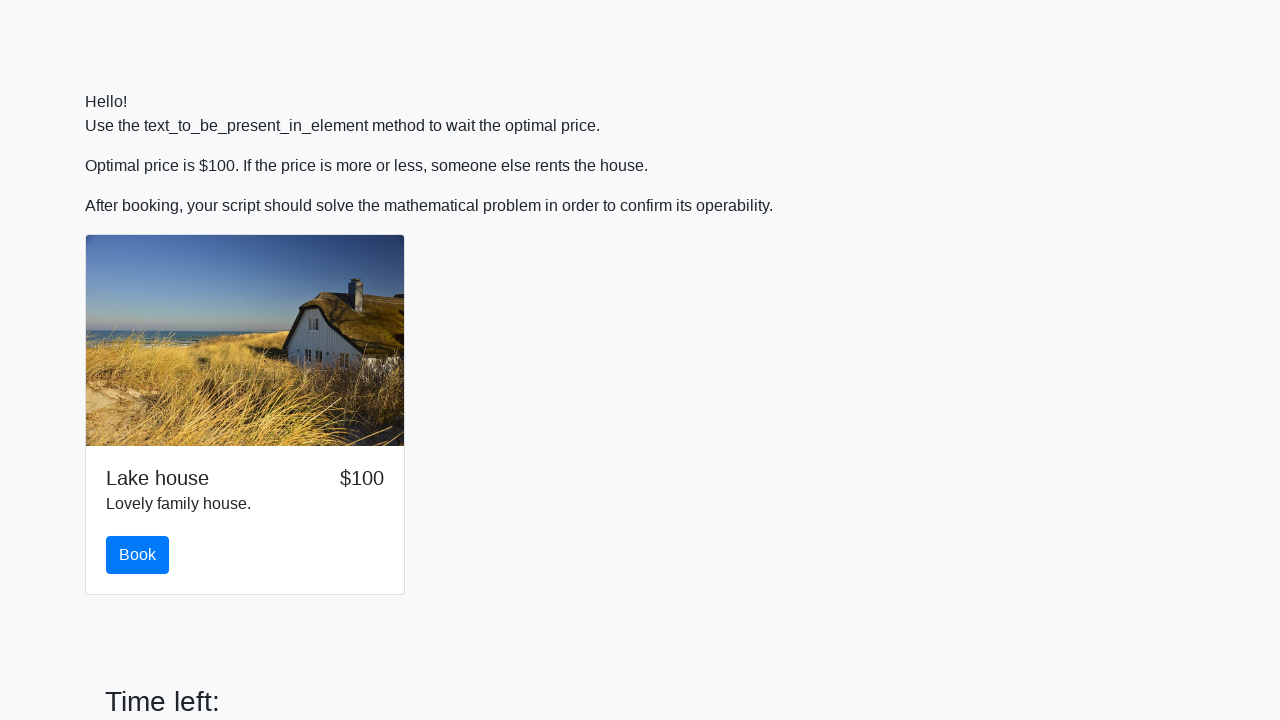

Retrieved x value from input_value element
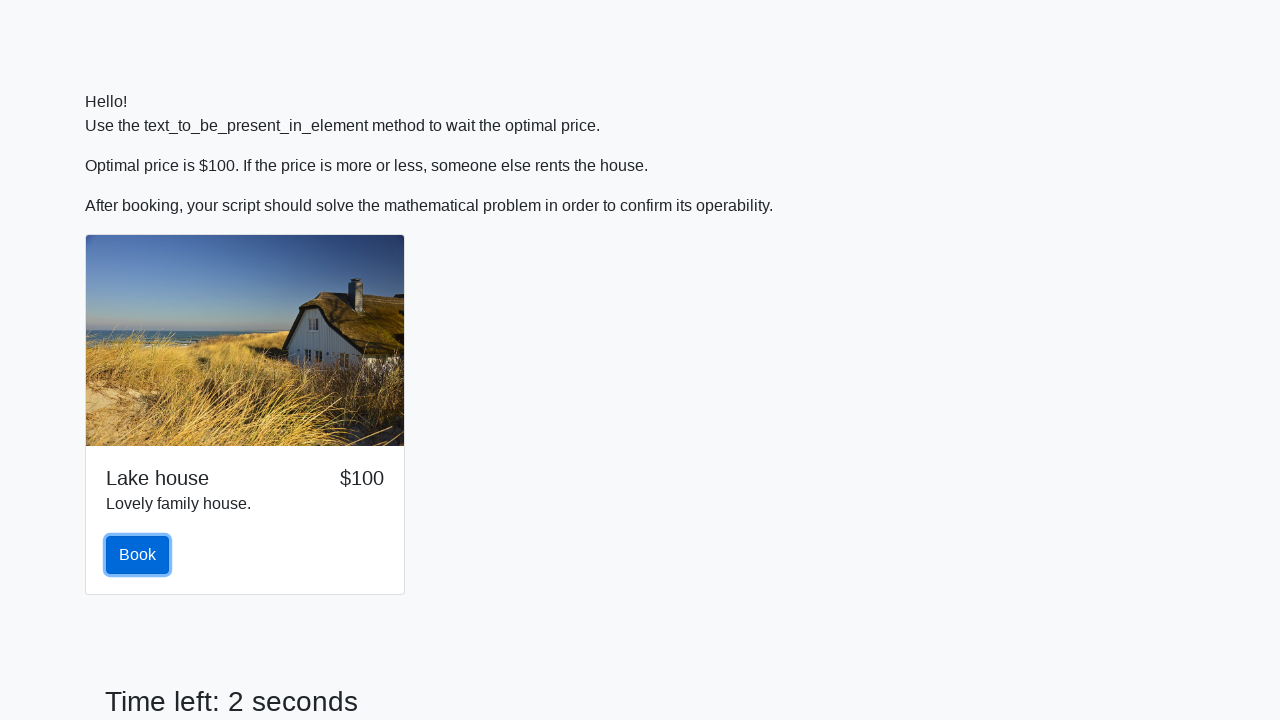

Calculated mathematical result: log(abs(12*sin(617)))
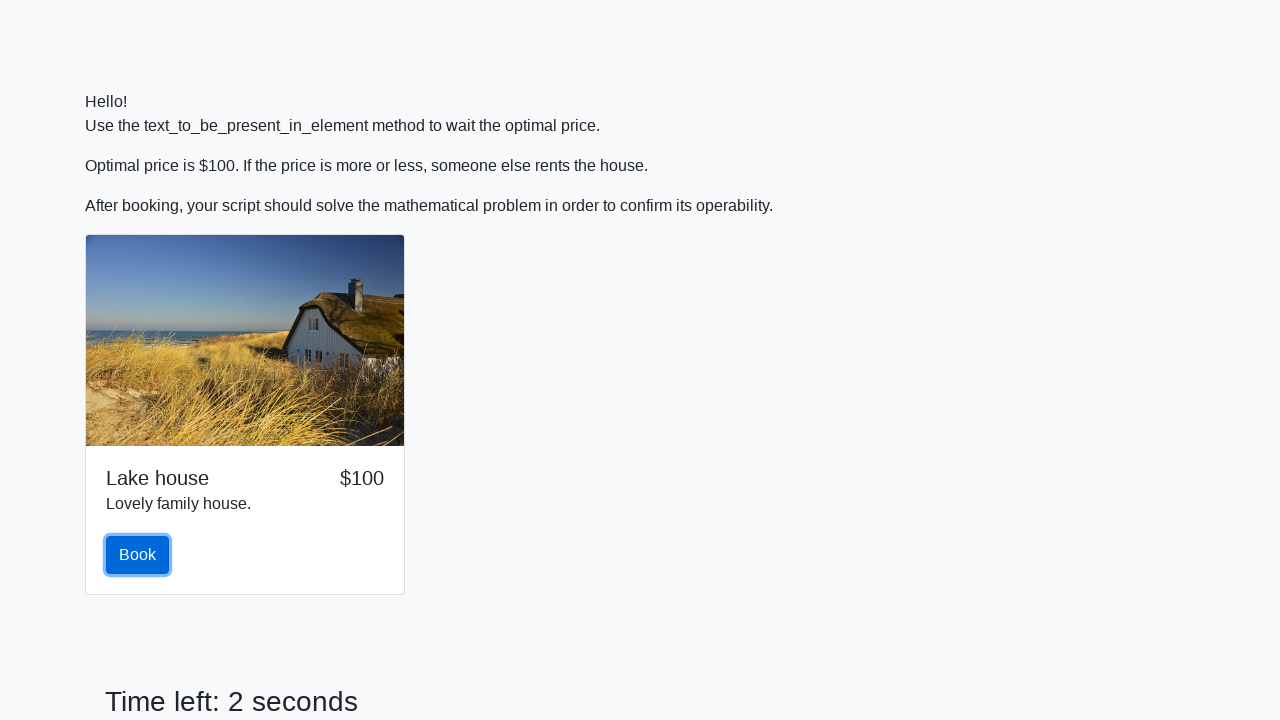

Cleared answer input field on #answer
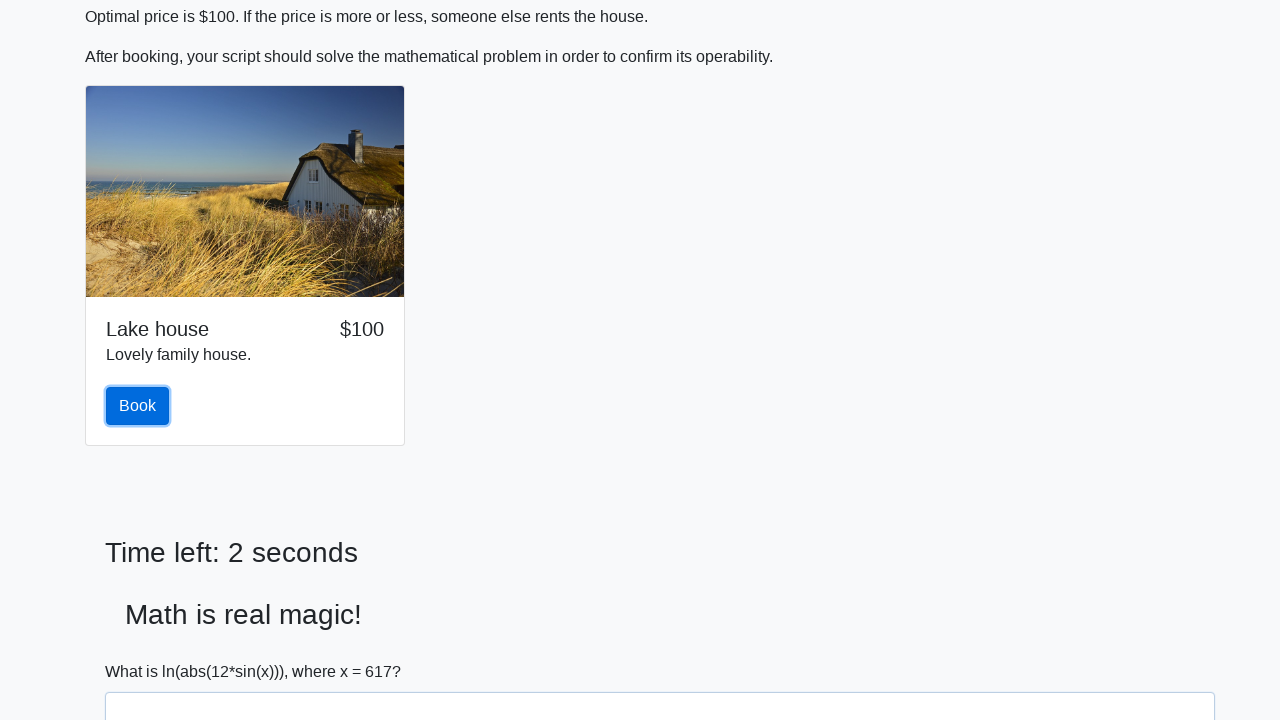

Filled answer field with calculated result: 2.431823625222588 on #answer
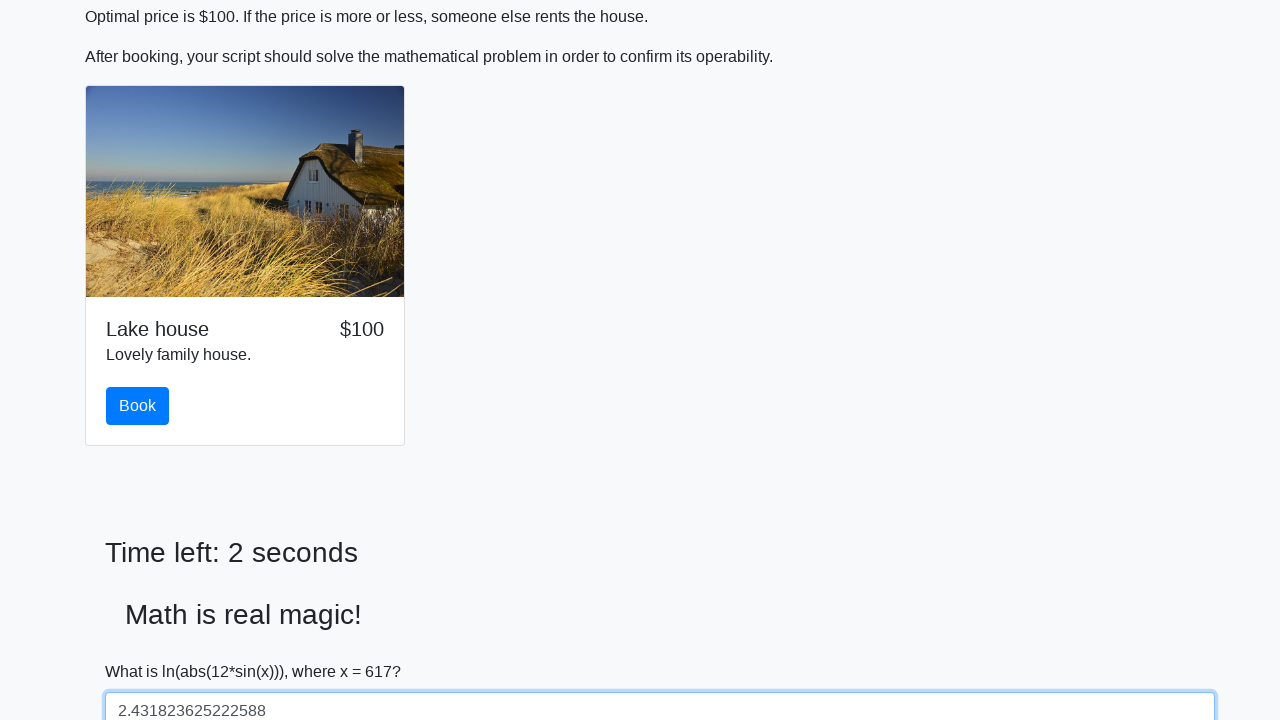

Clicked solve button to submit the answer at (143, 651) on #solve
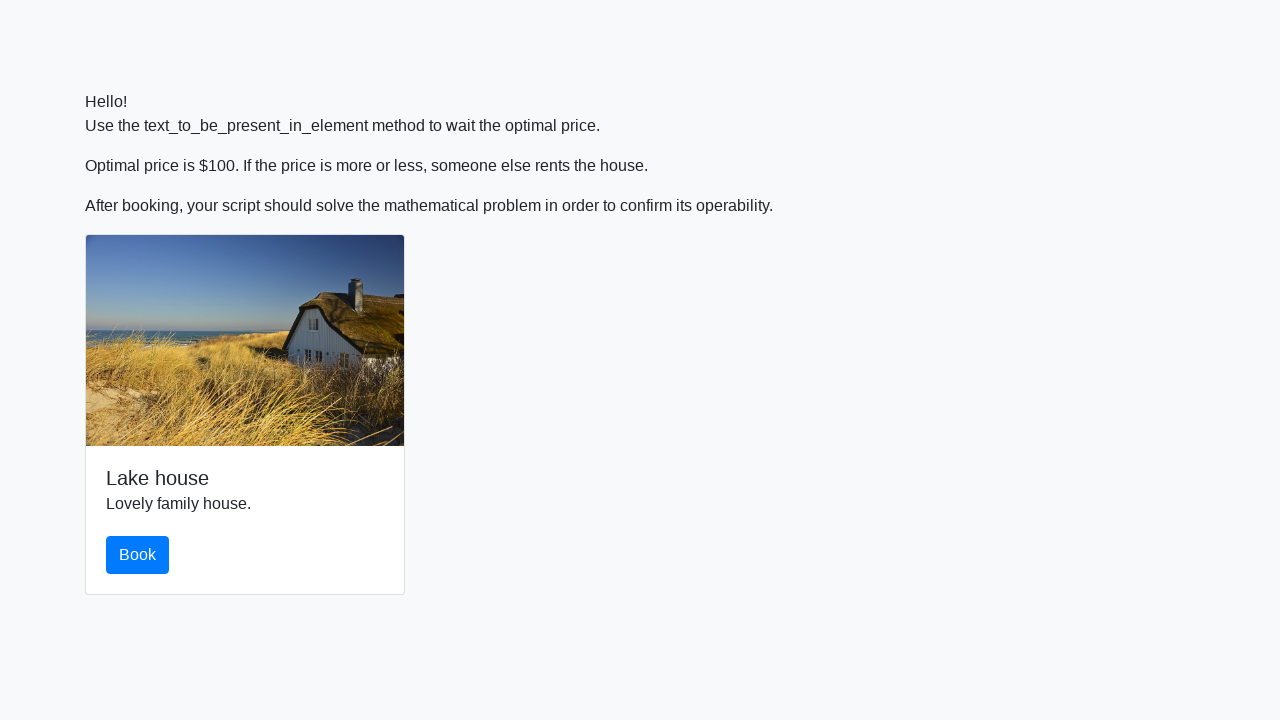

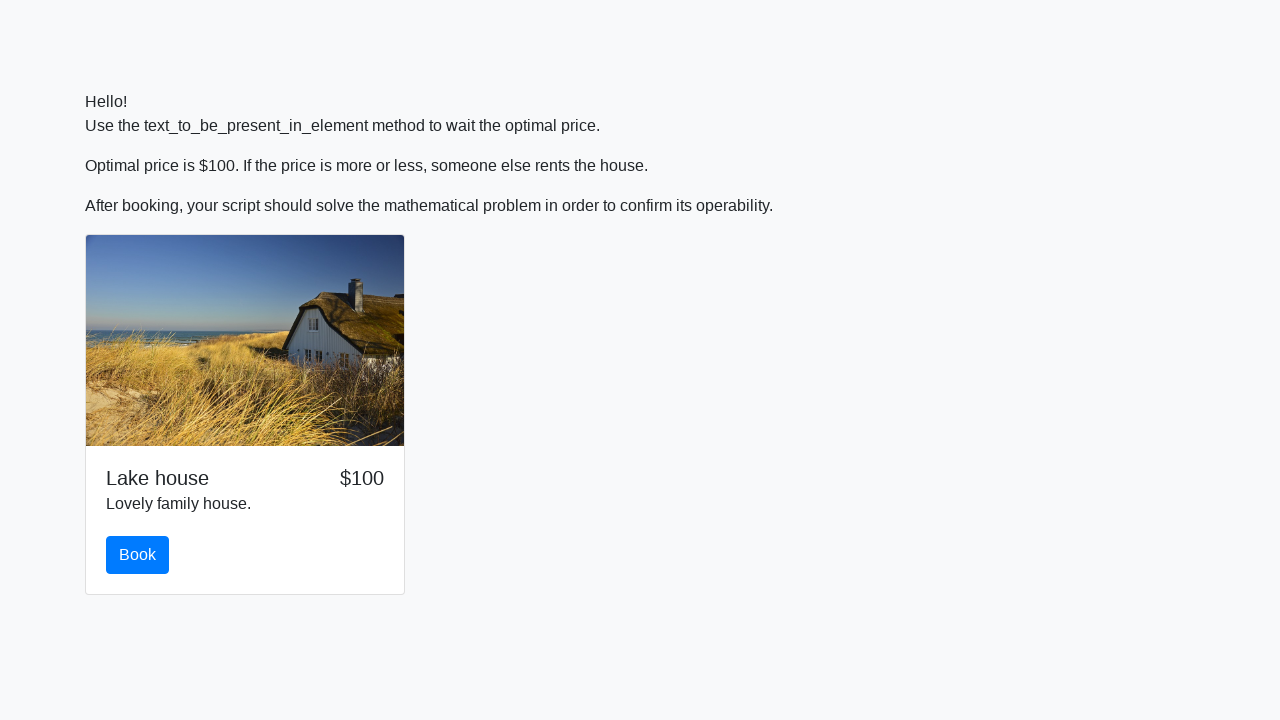